Tests window handling by clicking a button to open new windows and switching between them to get their titles

Starting URL: https://www.leafground.com/window.xhtml

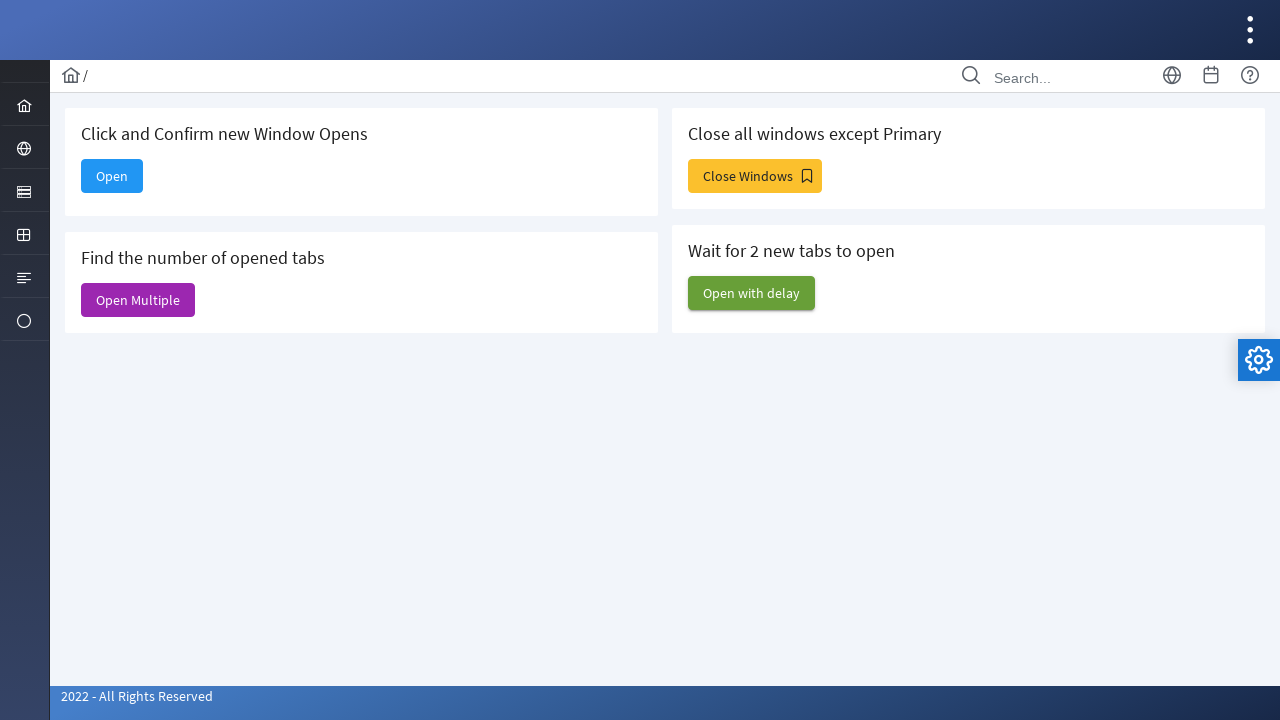

Clicked button to open new windows at (755, 176) on xpath=//*[@id="j_idt88:j_idt93"]/span[2]
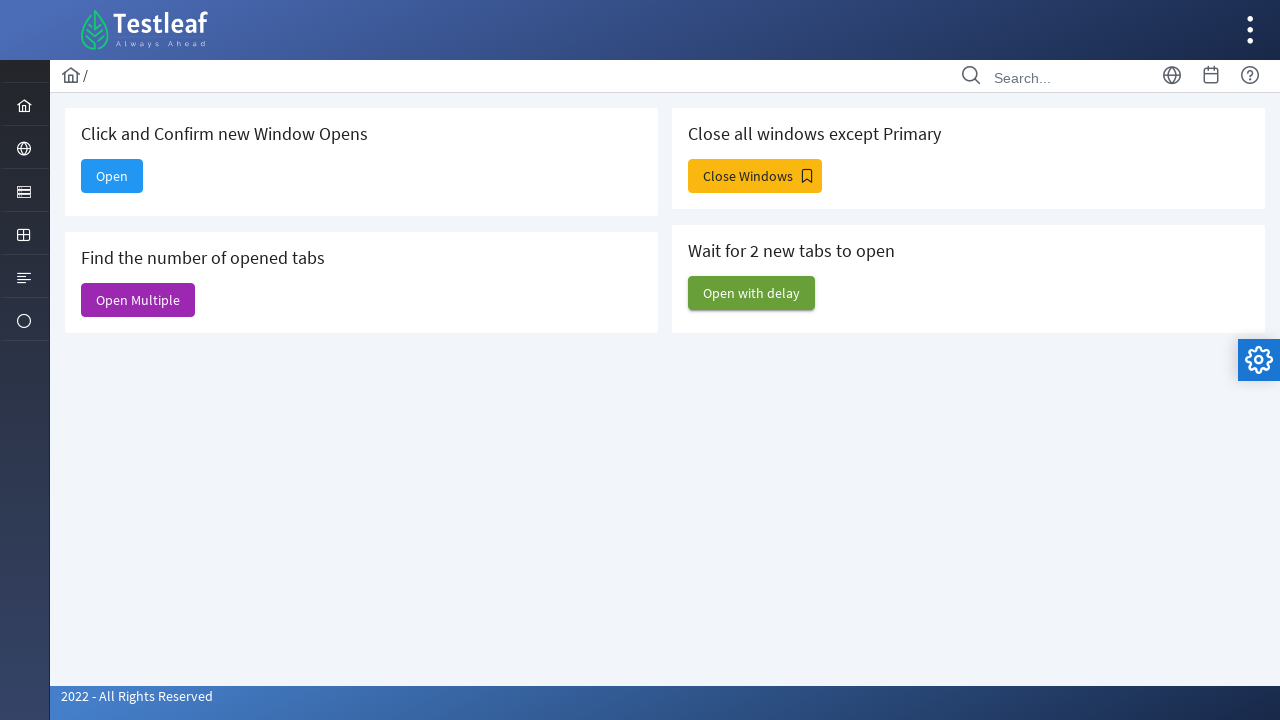

Waited 2 seconds for new windows to open
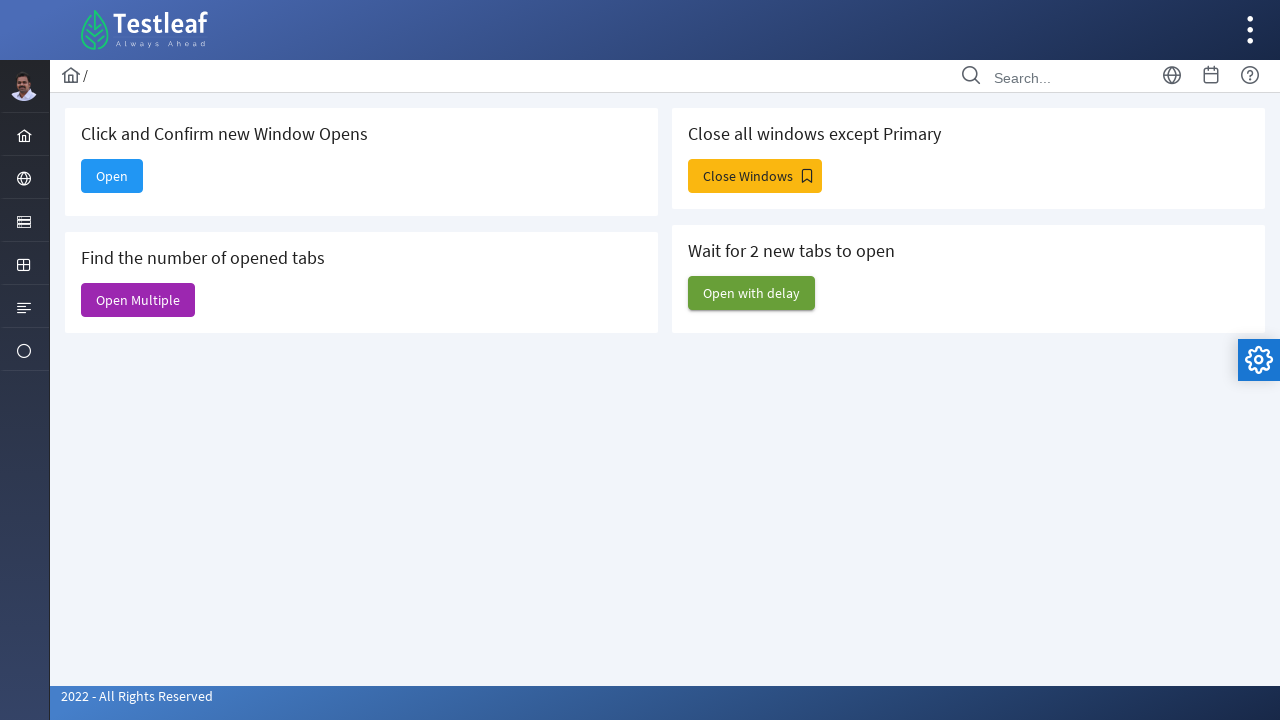

Retrieved title of open window: Window
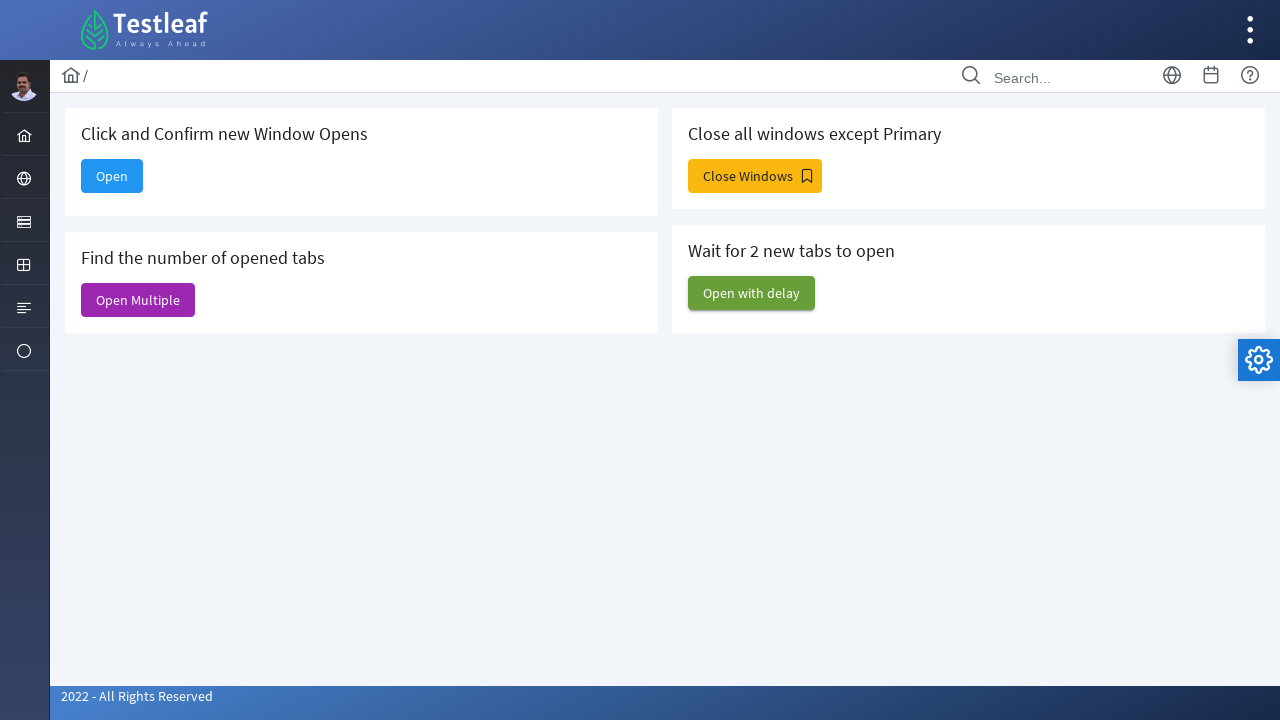

Retrieved title of open window: Alert
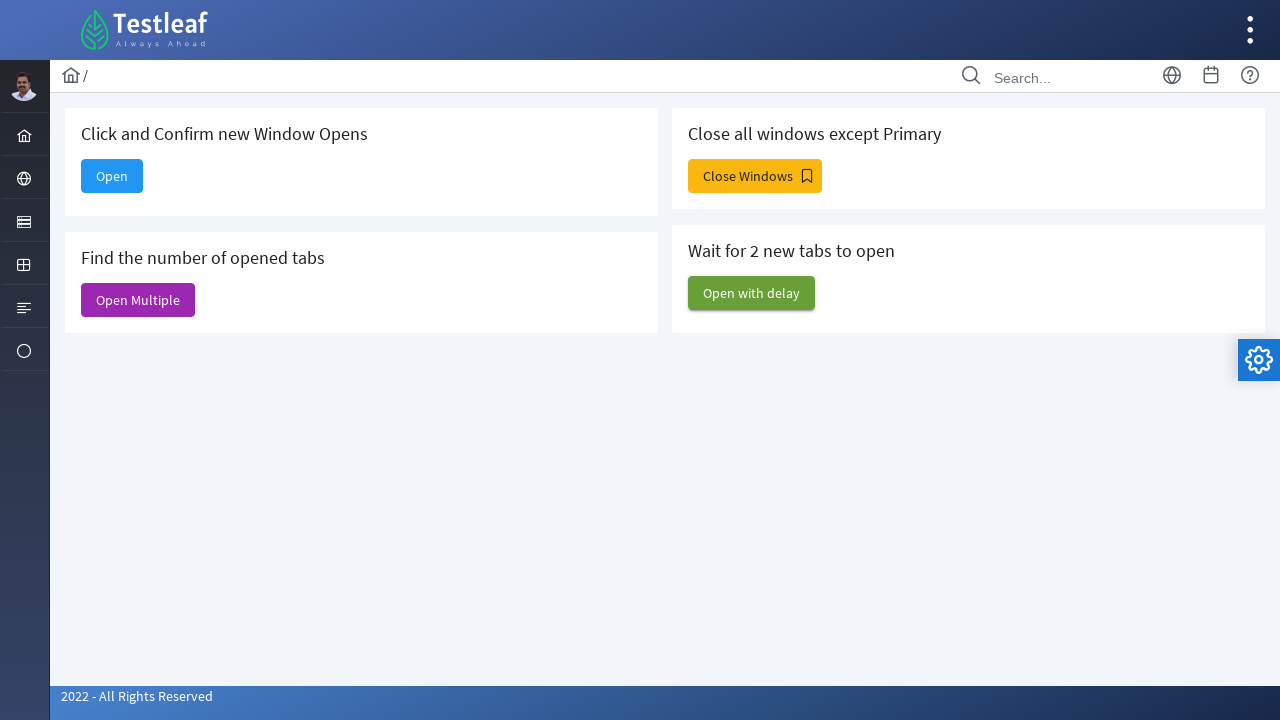

Retrieved title of open window: Input Components
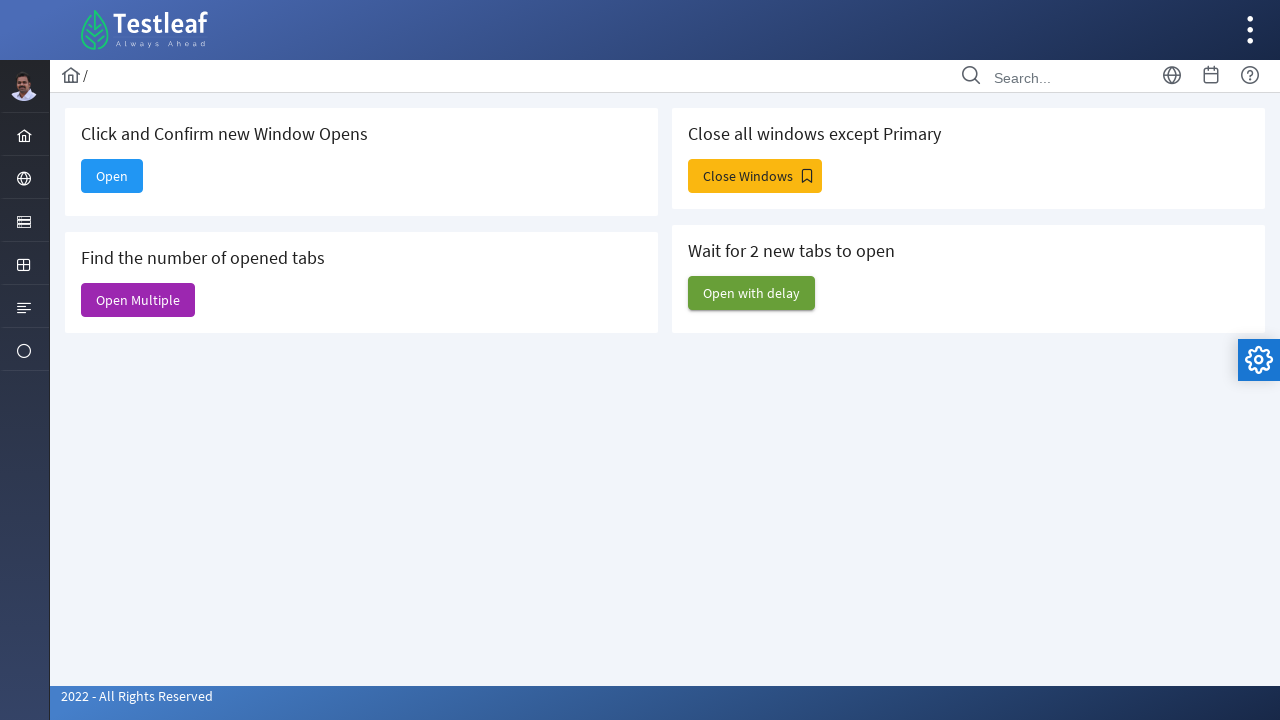

Retrieved title of open window: Dashboard
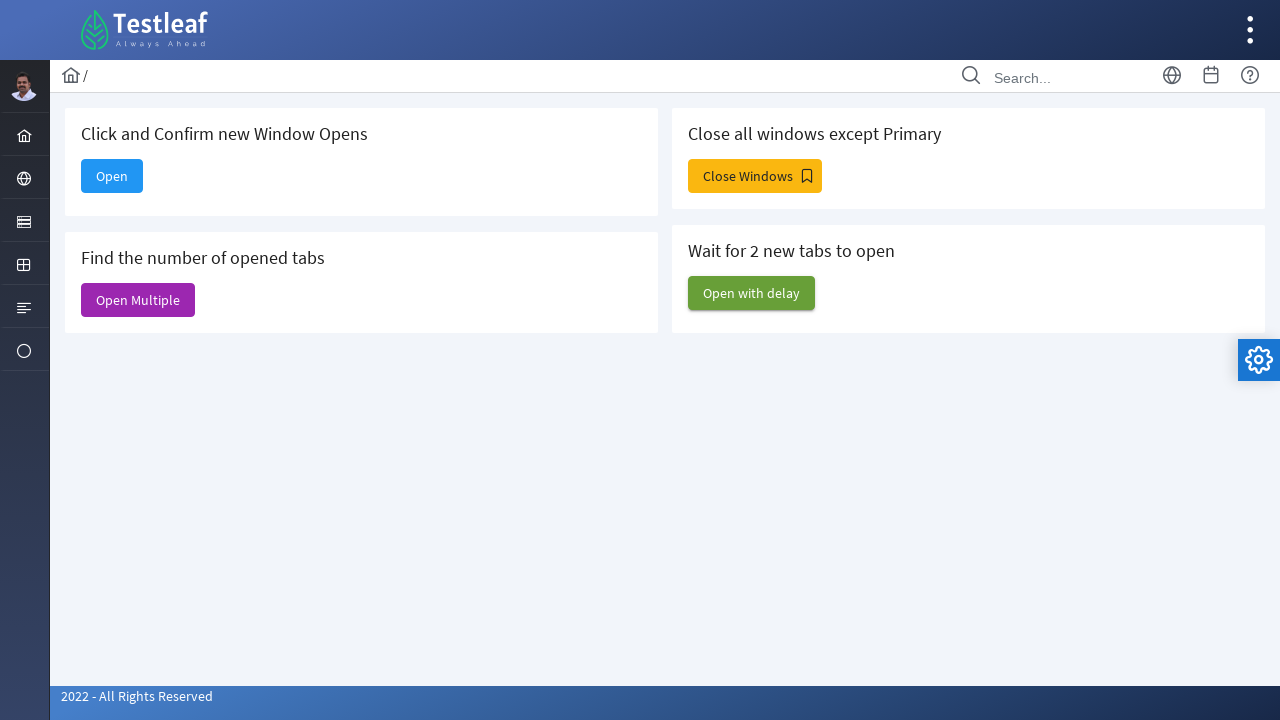

Retrieved title of open window: Alert
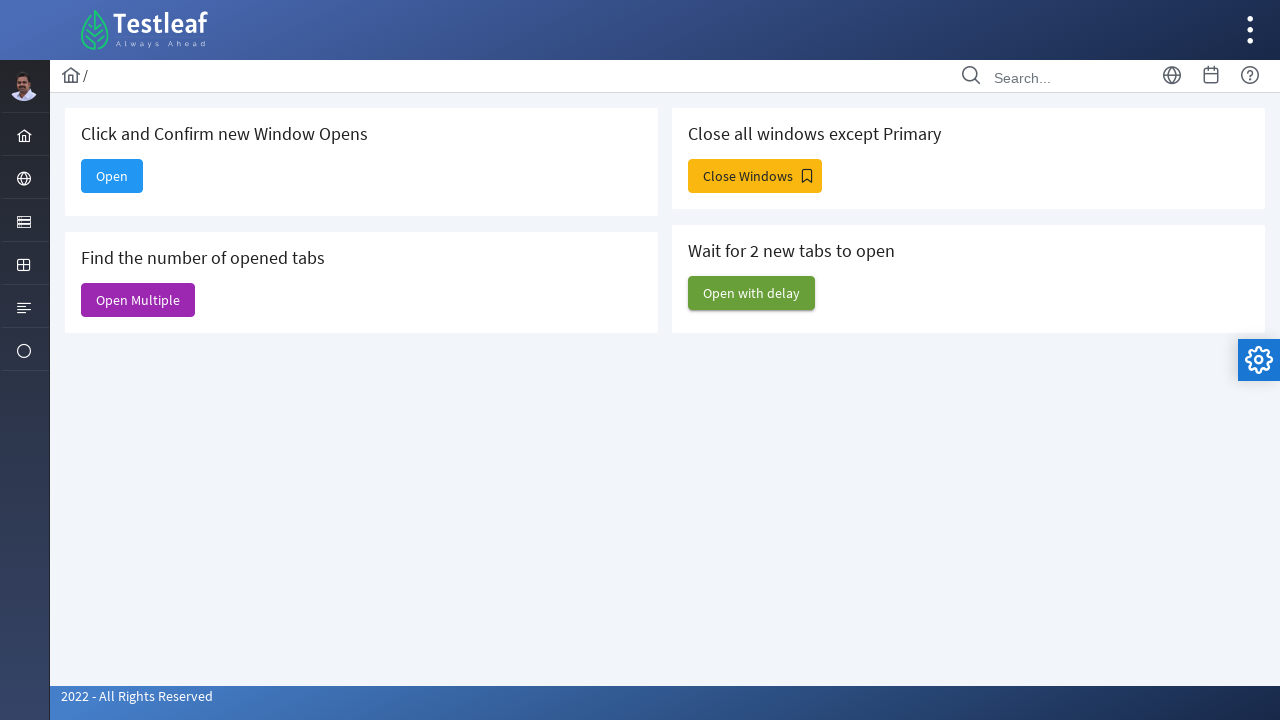

Retrieved title of open window: Input Components
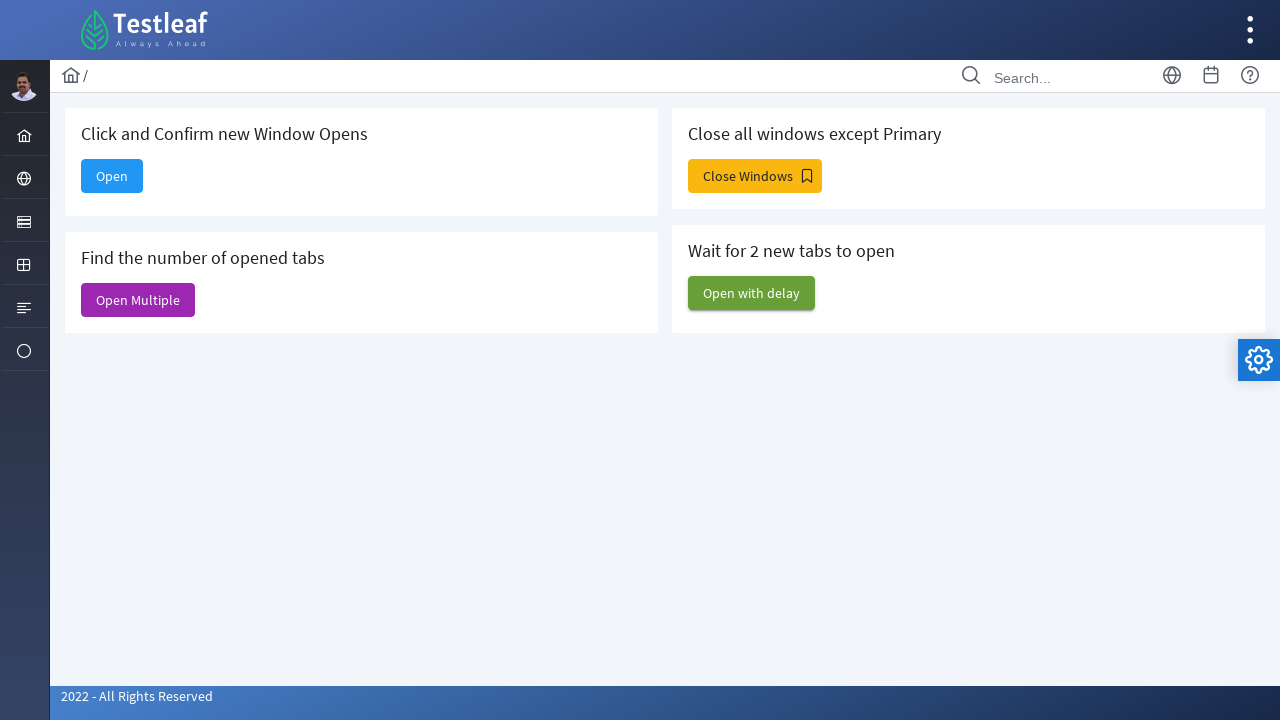

Retrieved title of open window: Dashboard
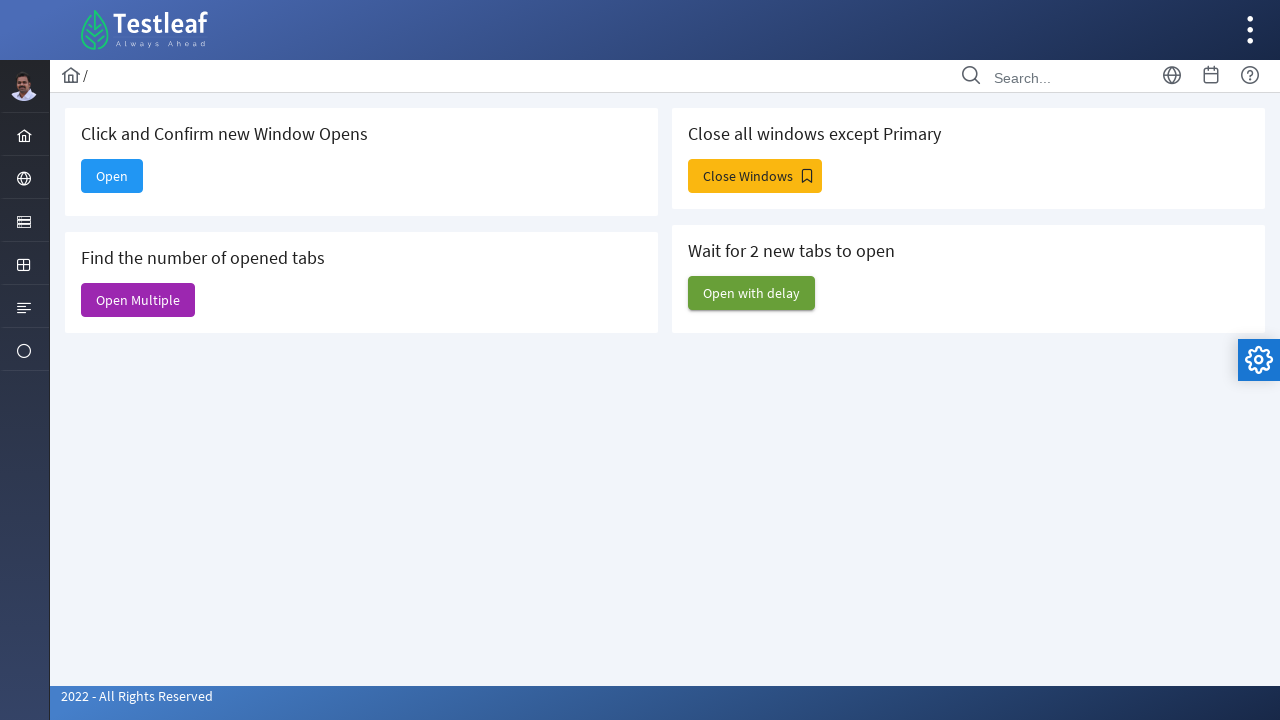

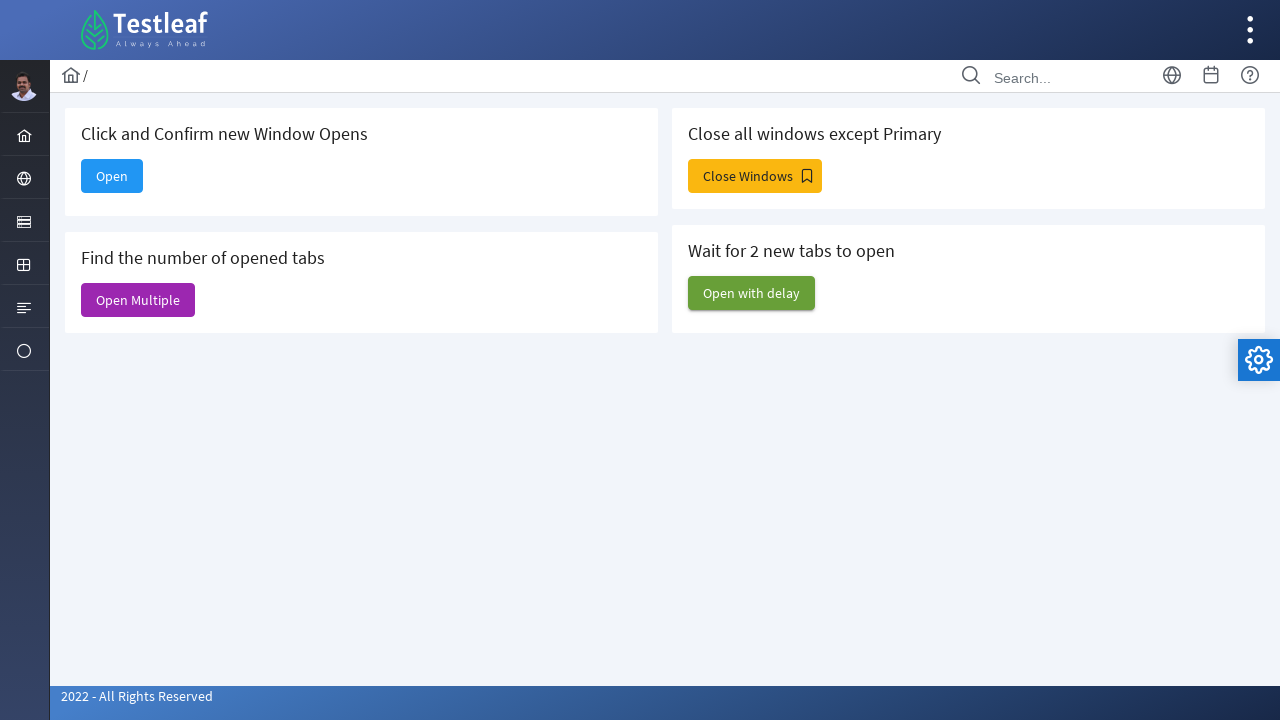